Navigates to a practice web form page and verifies the page title contains expected text

Starting URL: https://www.digitalunite.com/practice-webform-learners

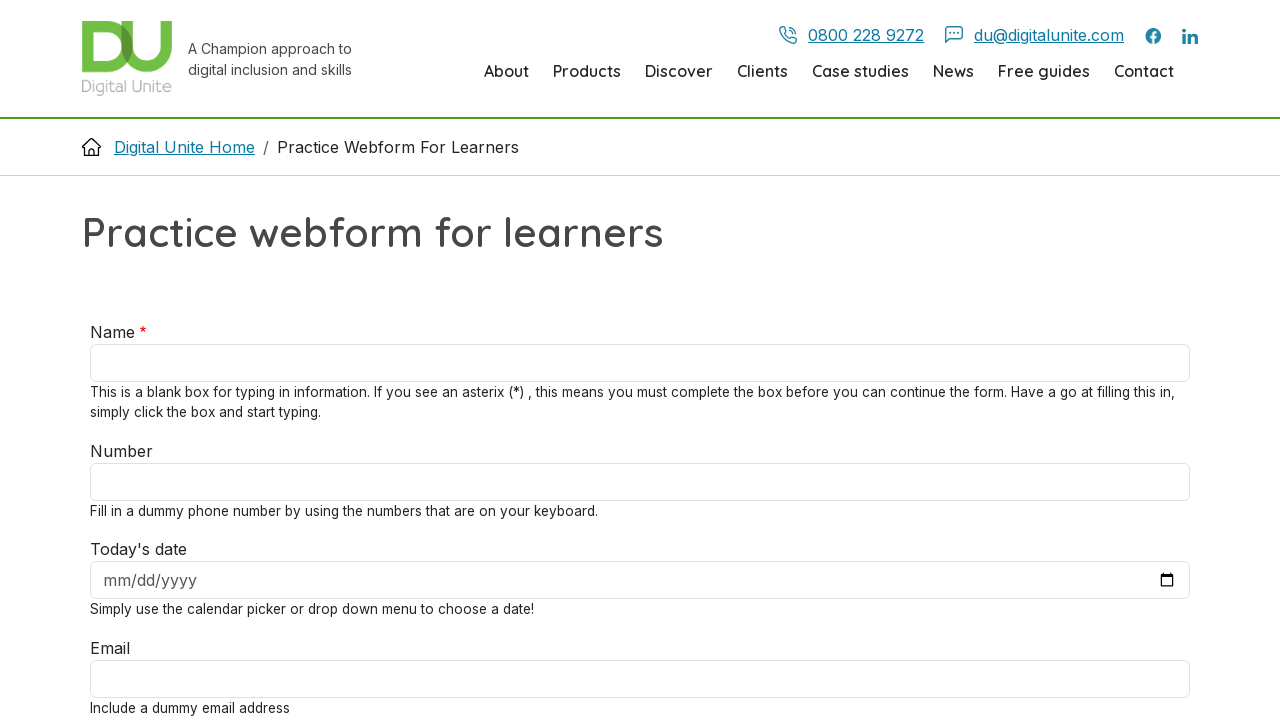

Navigated to practice webform page at https://www.digitalunite.com/practice-webform-learners
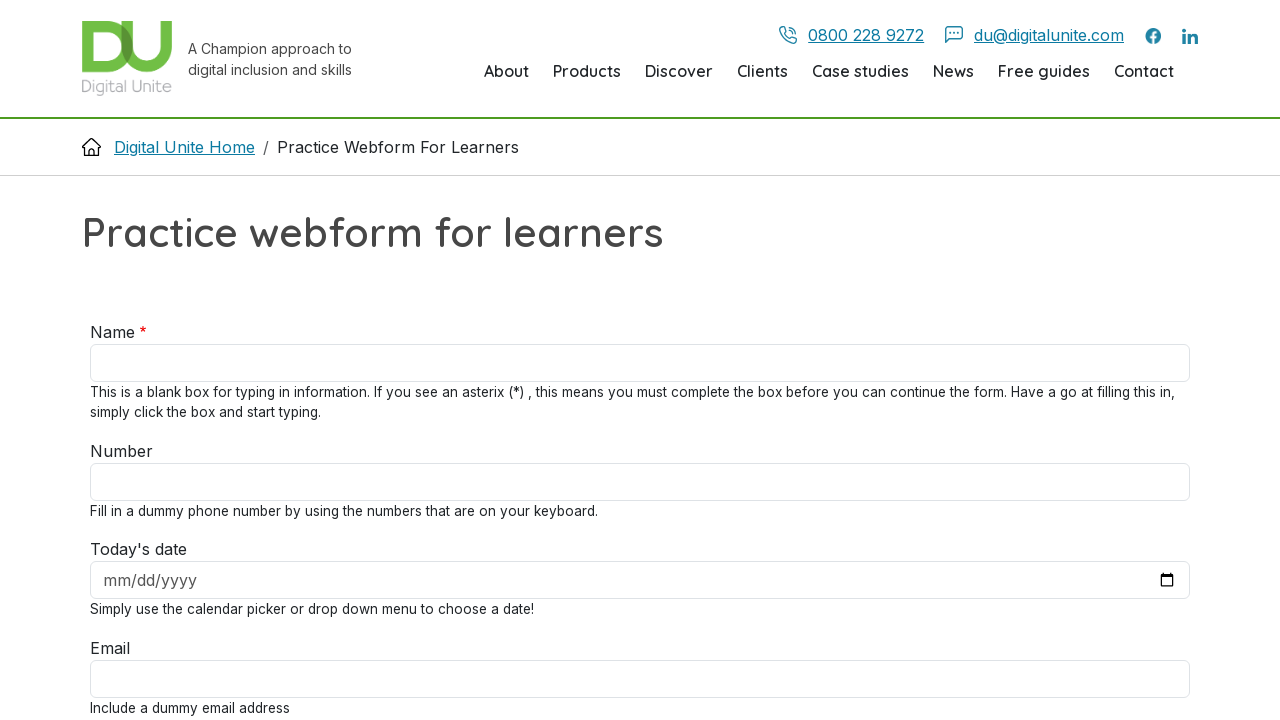

Verified page title contains 'Practice webform'
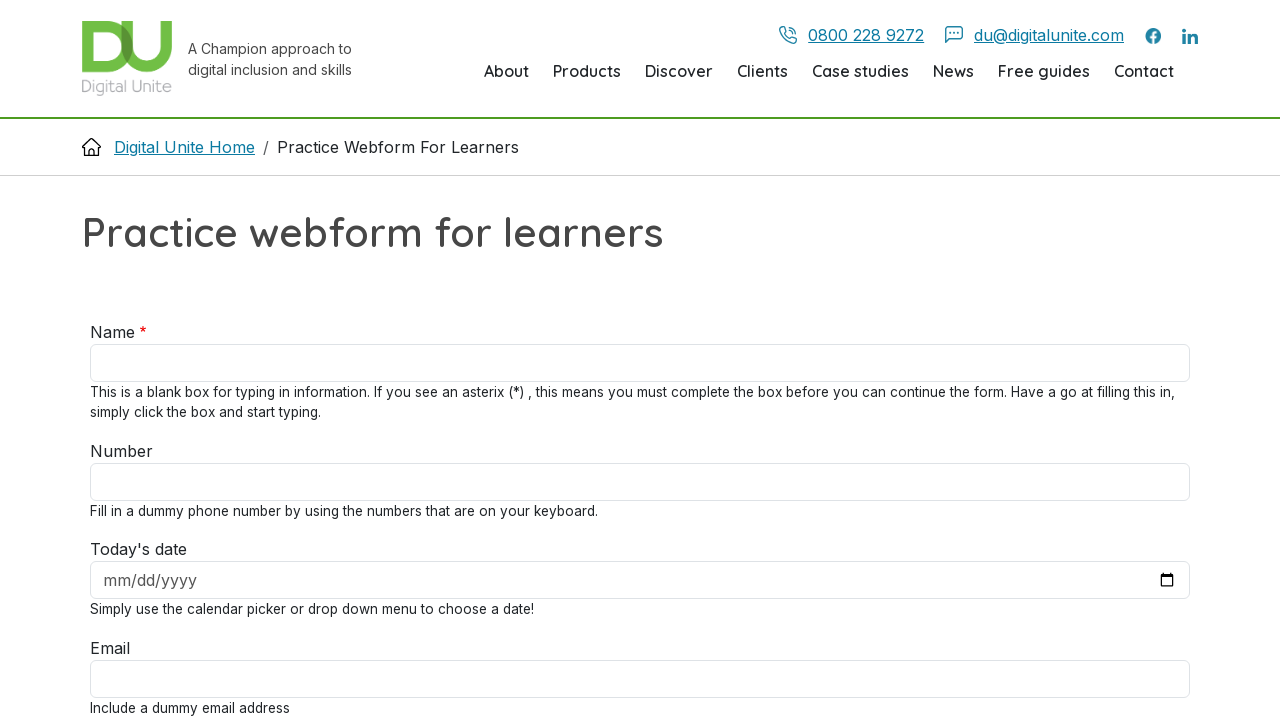

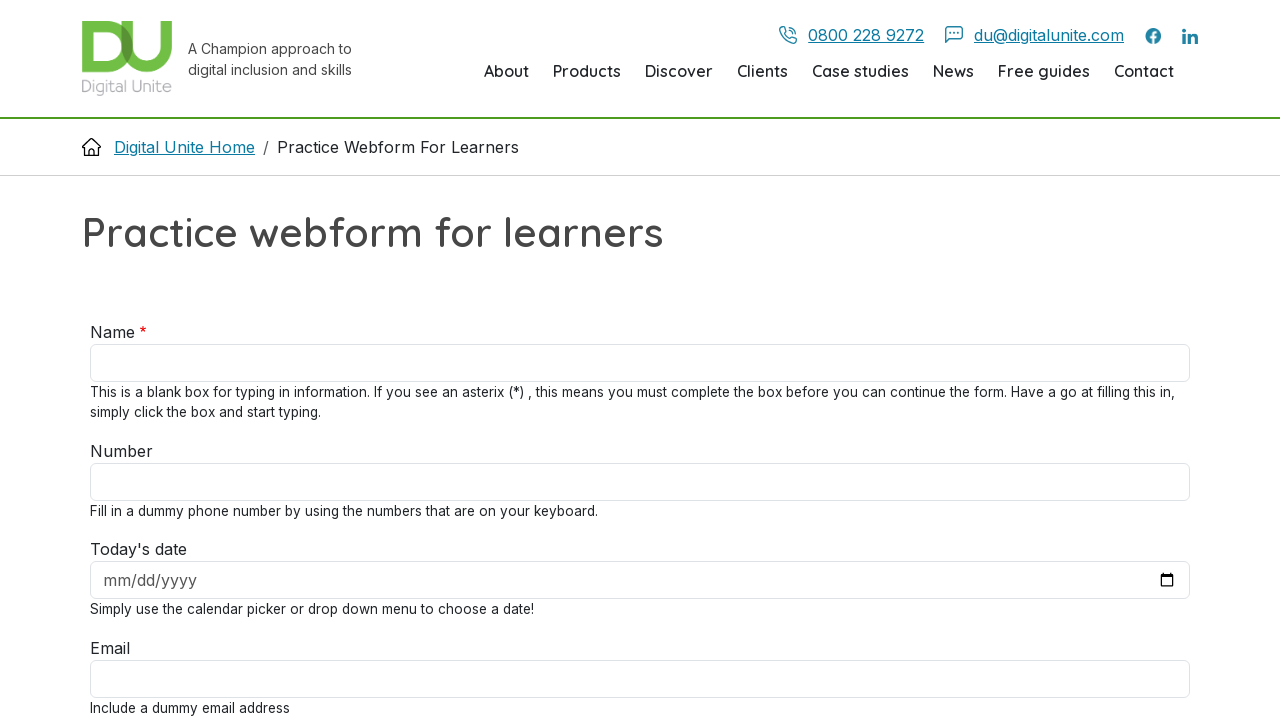